Tests deleting a member by first adding a member, selecting it in the list, clicking delete, and verifying the member is removed

Starting URL: https://selenium-testing-testing.web.app

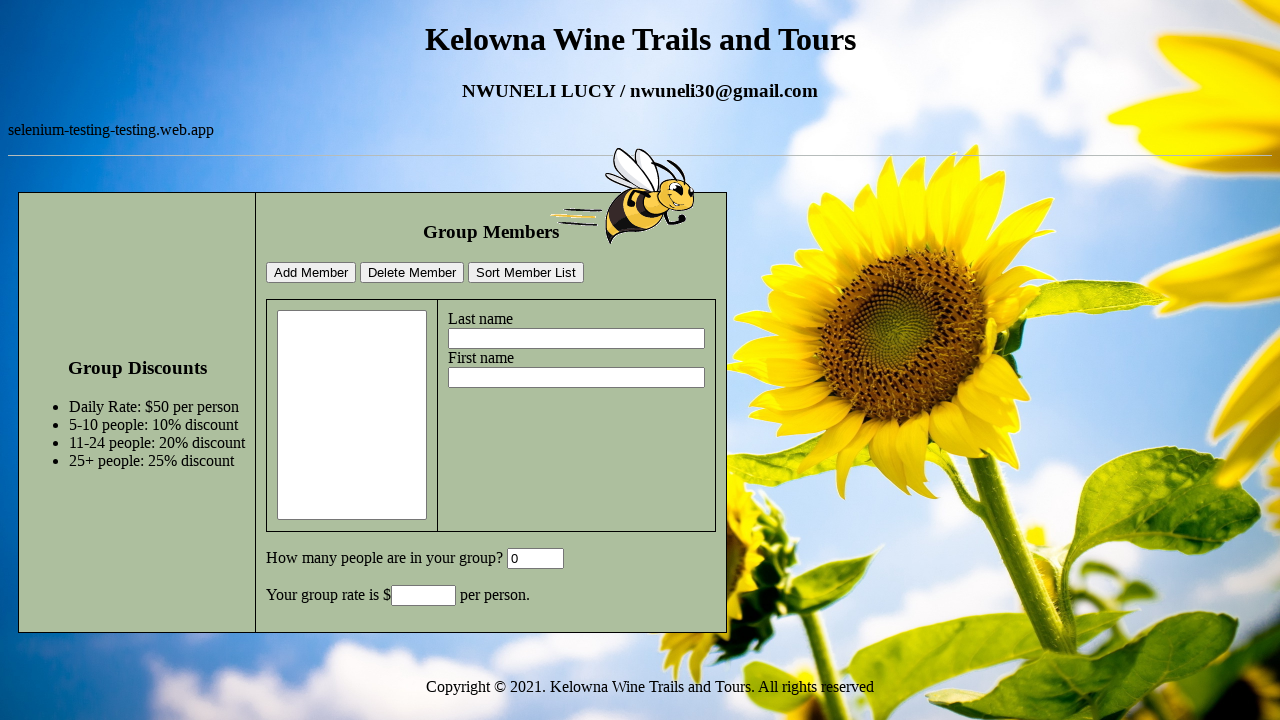

Filled last name field with 'Martinez' on #lastname
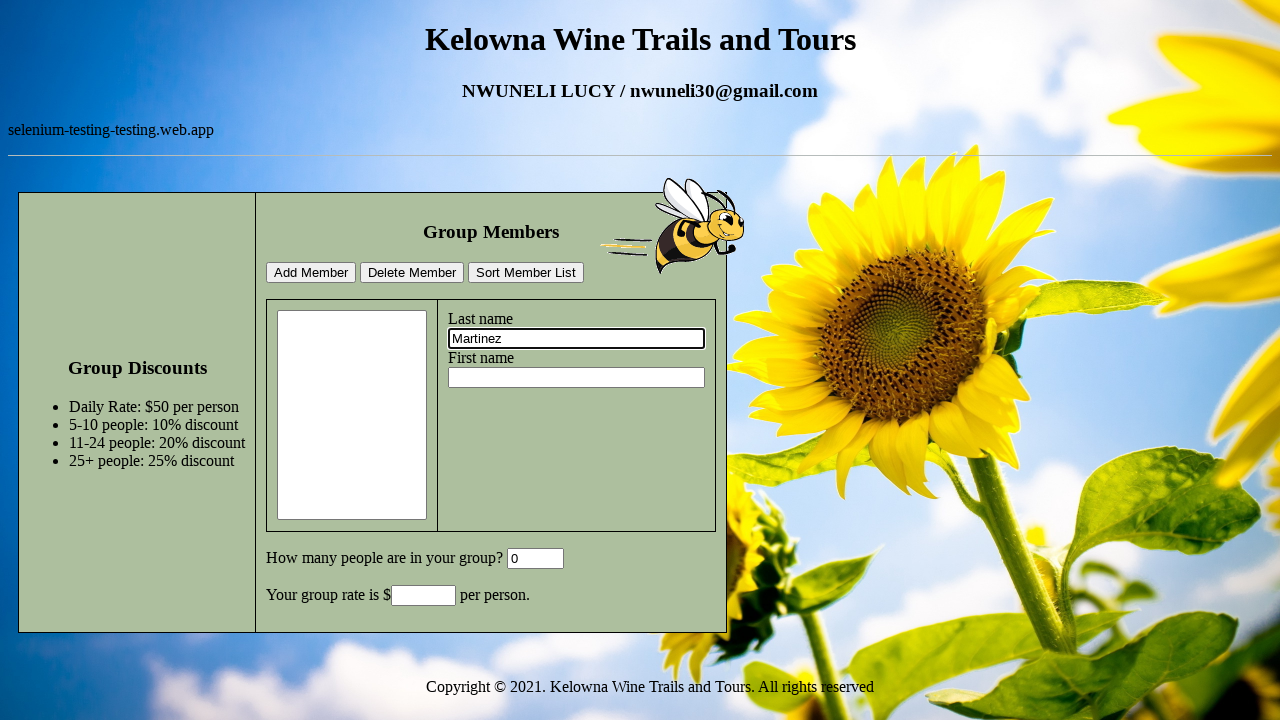

Filled first name field with 'Carlos' on #firstname
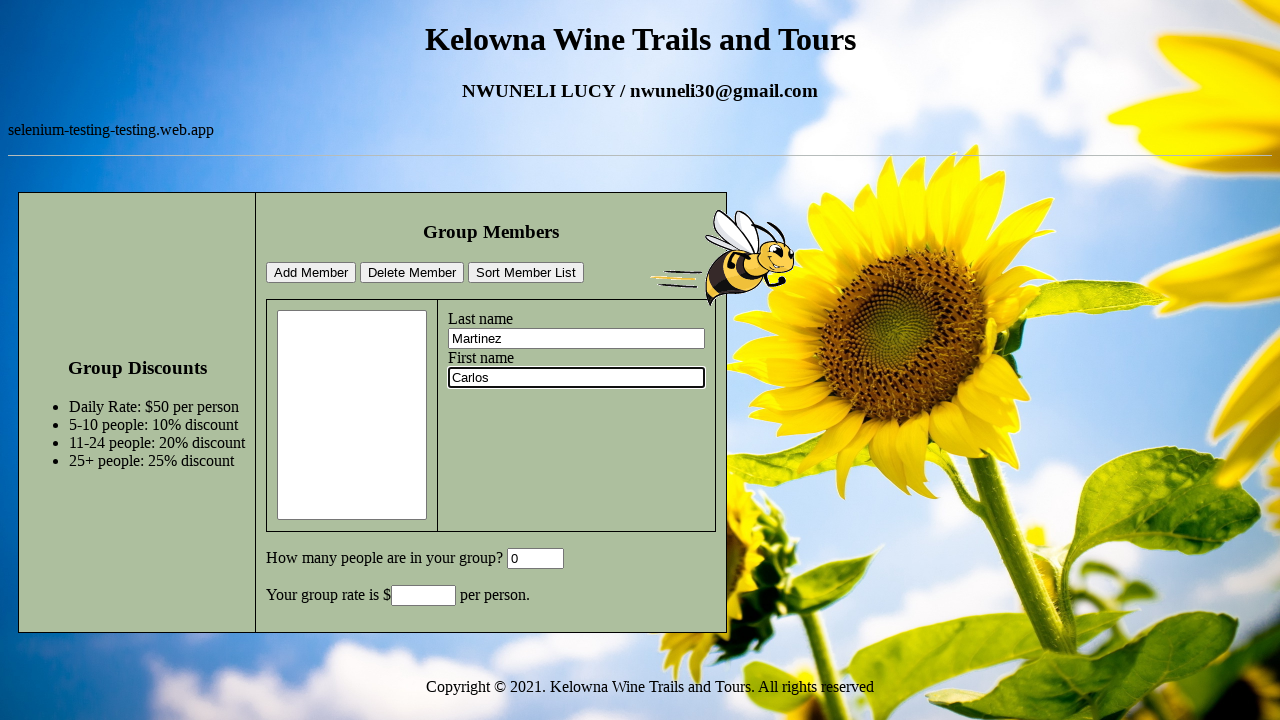

Clicked add member button to add Carlos Martinez at (311, 273) on #addMemberBtn
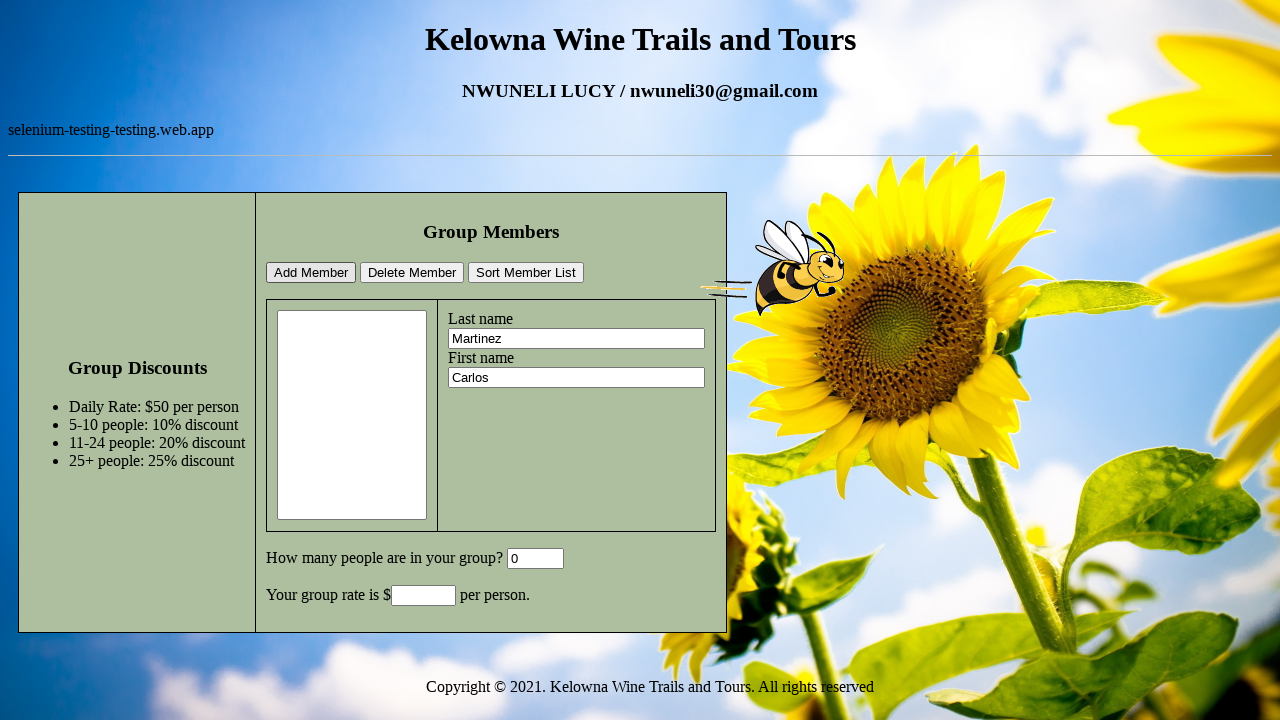

Members list loaded and is visible
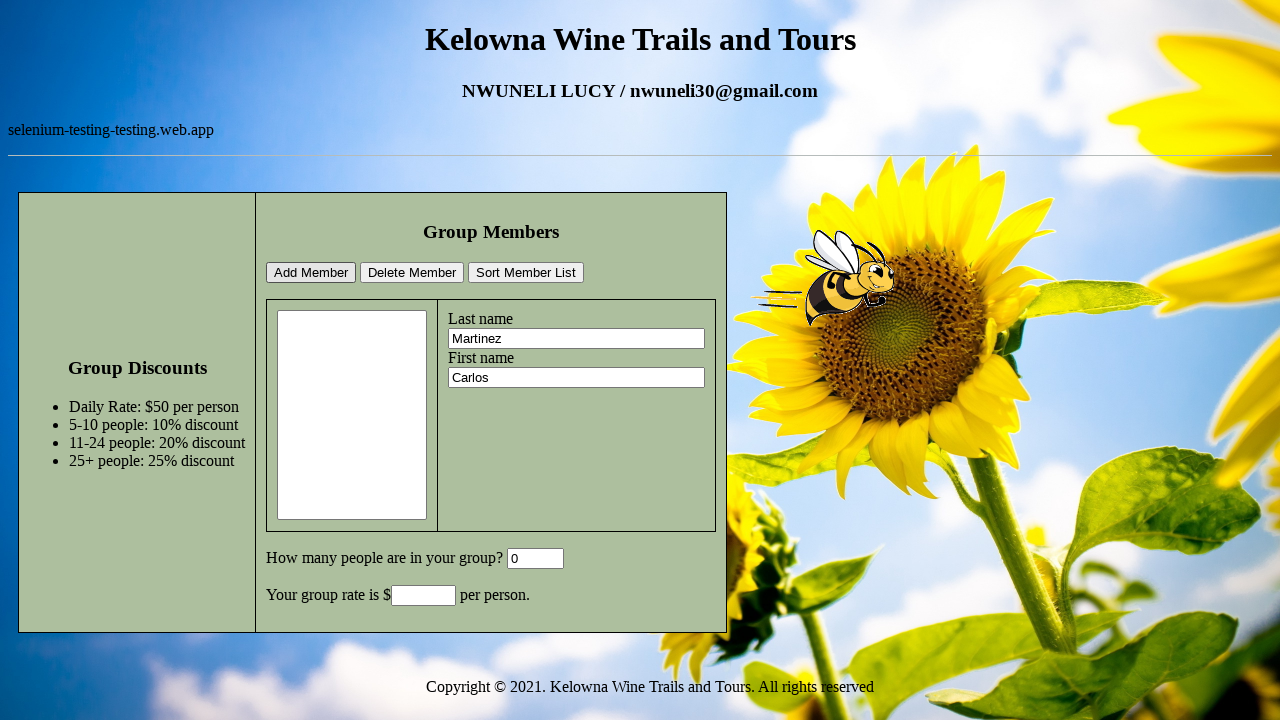

Selected member in list using arrow down key on #members
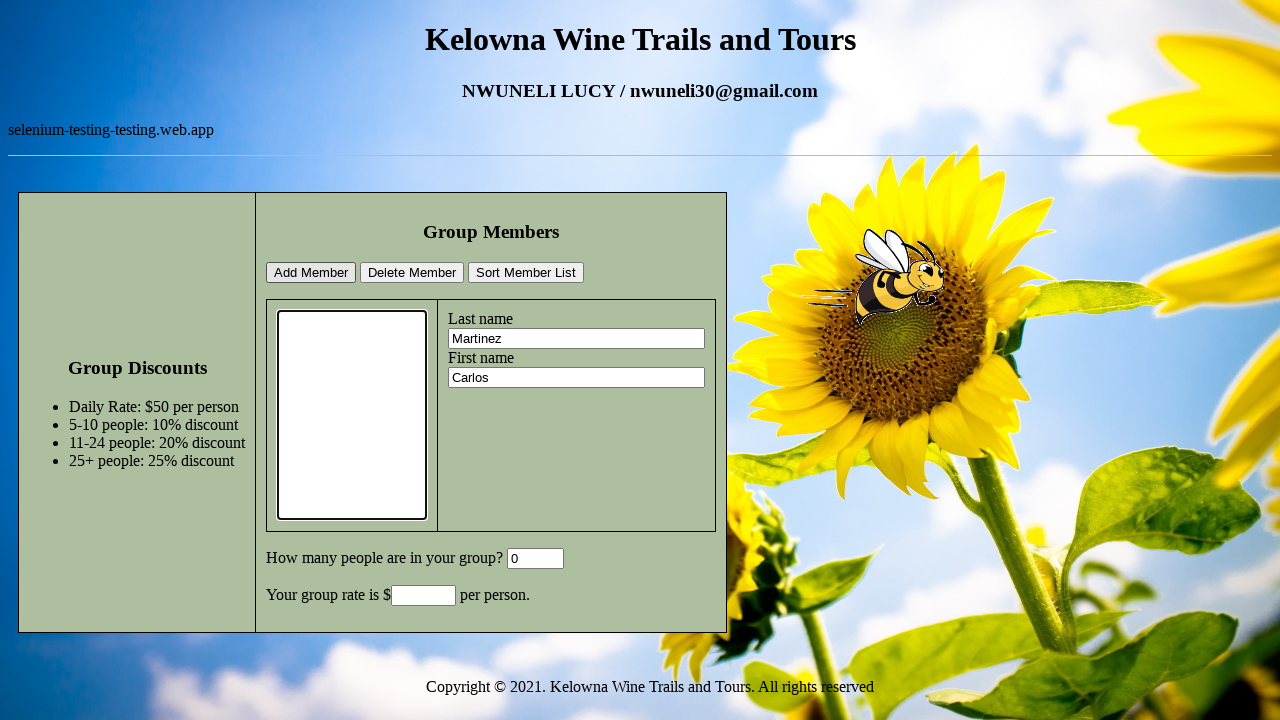

Clicked delete member button to remove selected member at (412, 273) on #deleteMemberBtn
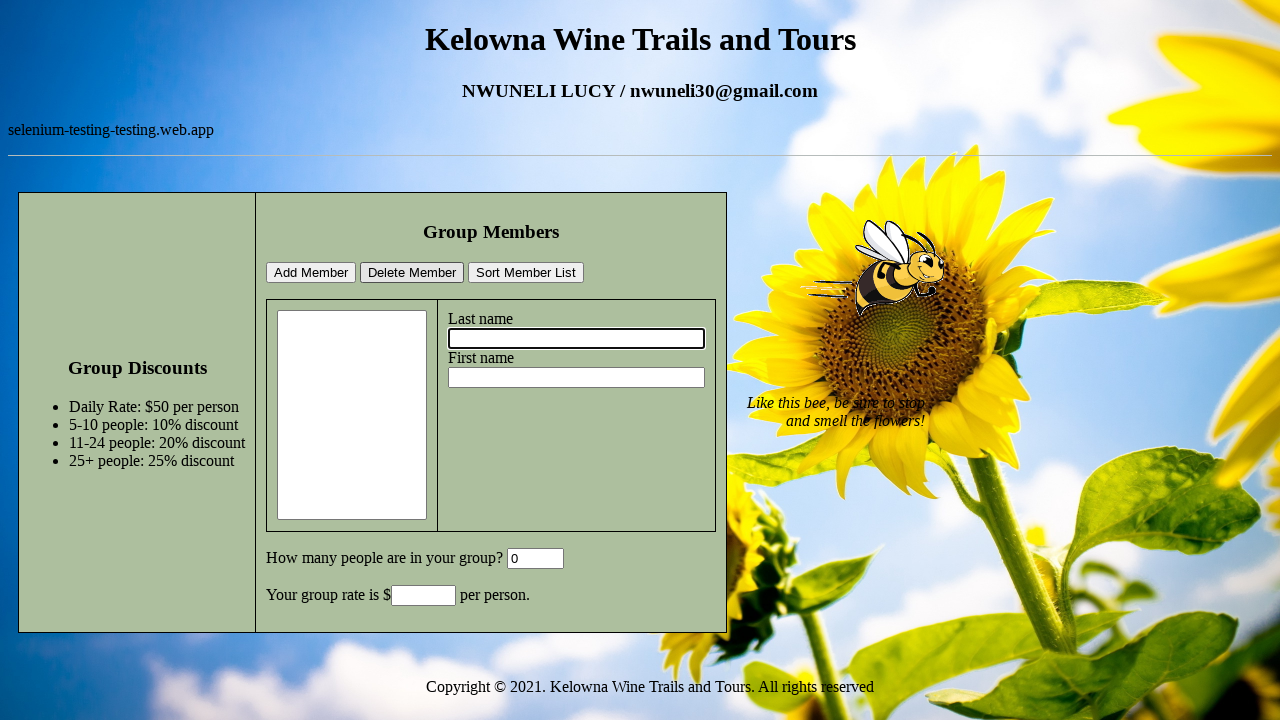

Waited 500ms for deletion to process
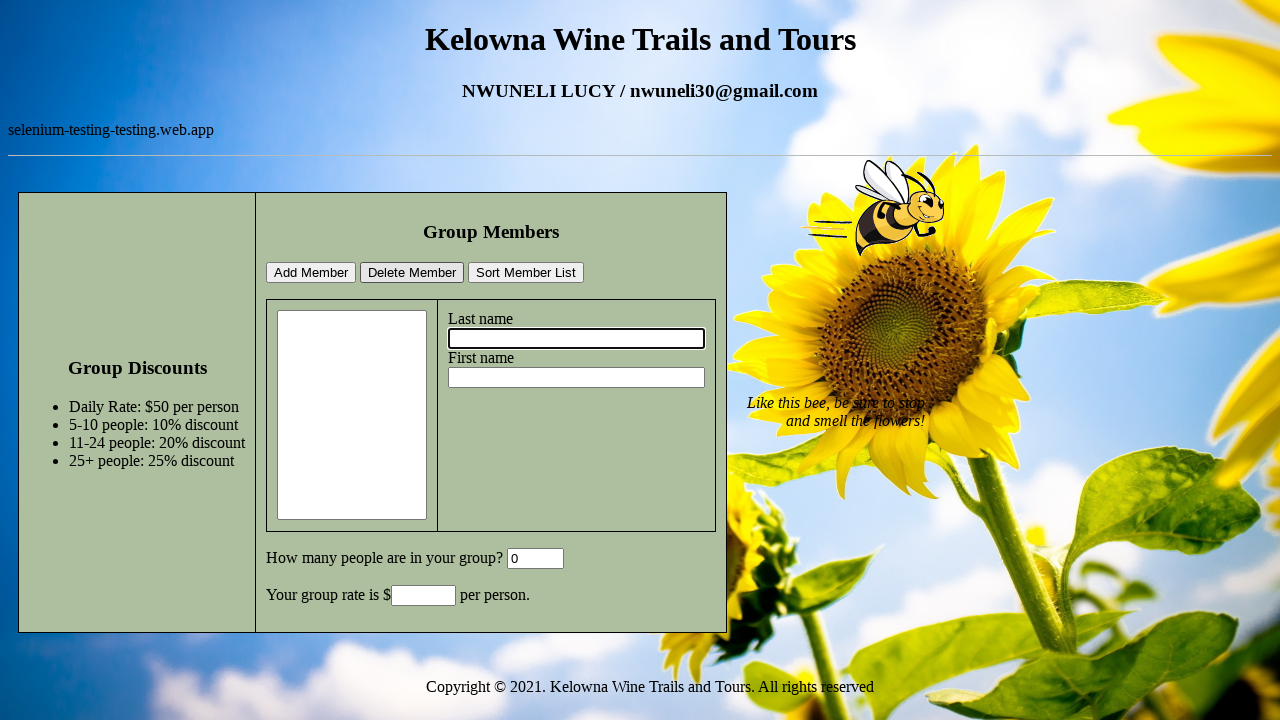

Retrieved members list text content
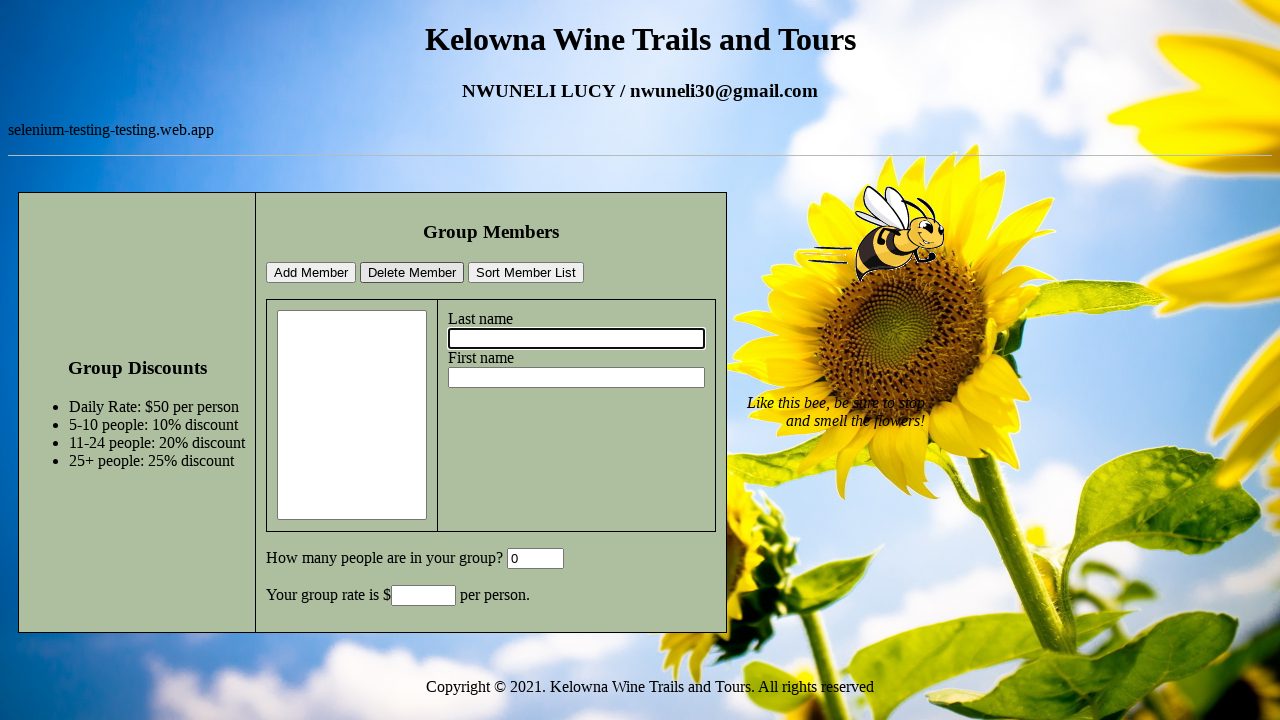

Verified that 'Martinez, Carlos' is no longer in the members list
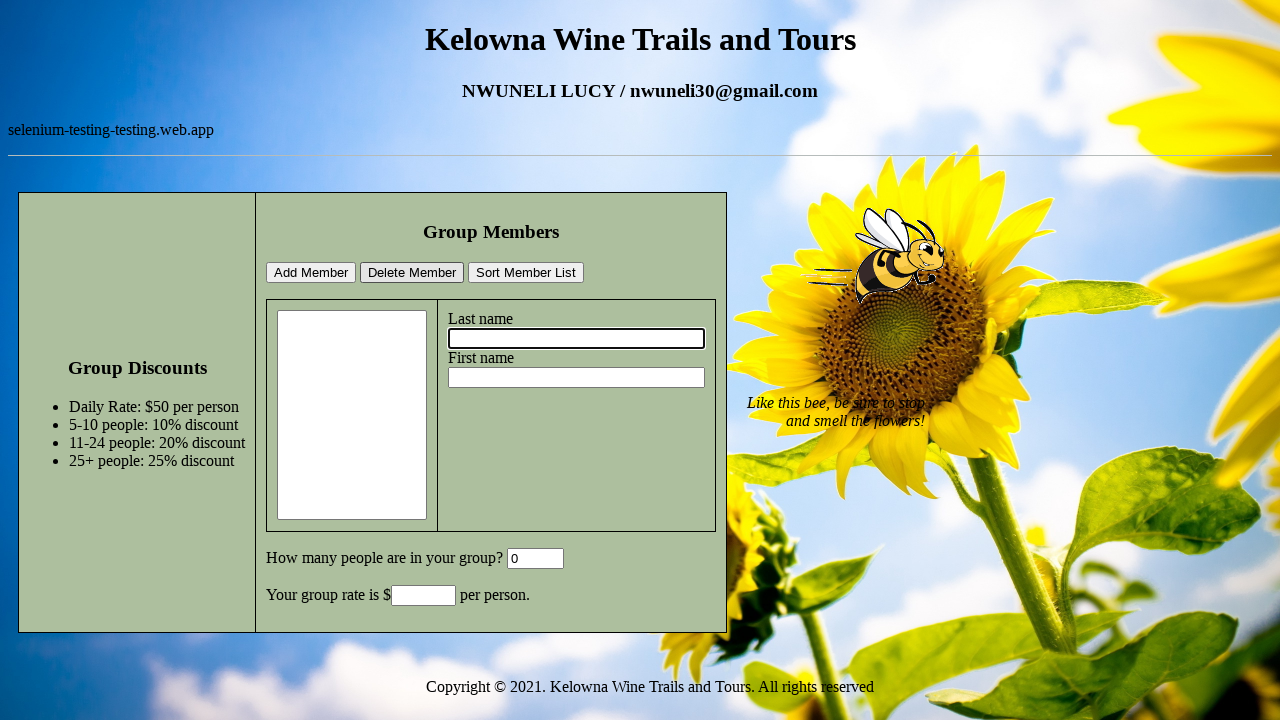

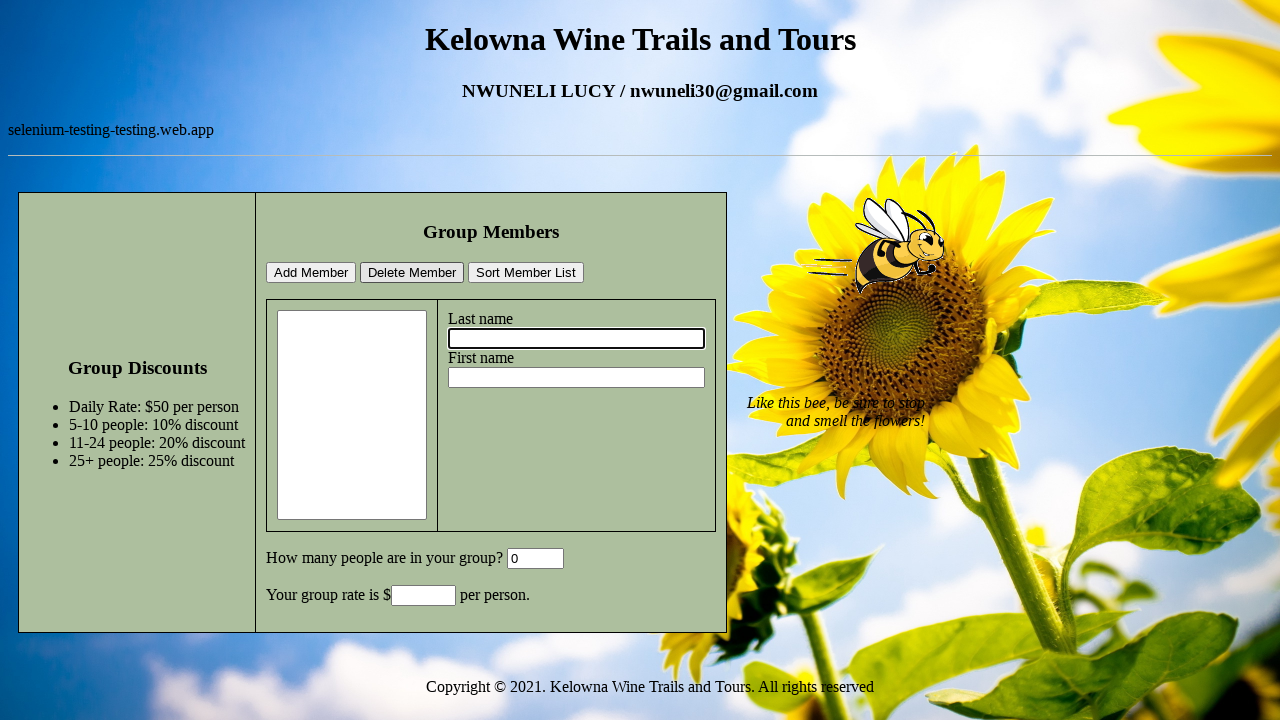